Runs an internet speed test by clicking the start button and waiting for results to display download and upload speeds

Starting URL: https://www.speedcheck.org/en

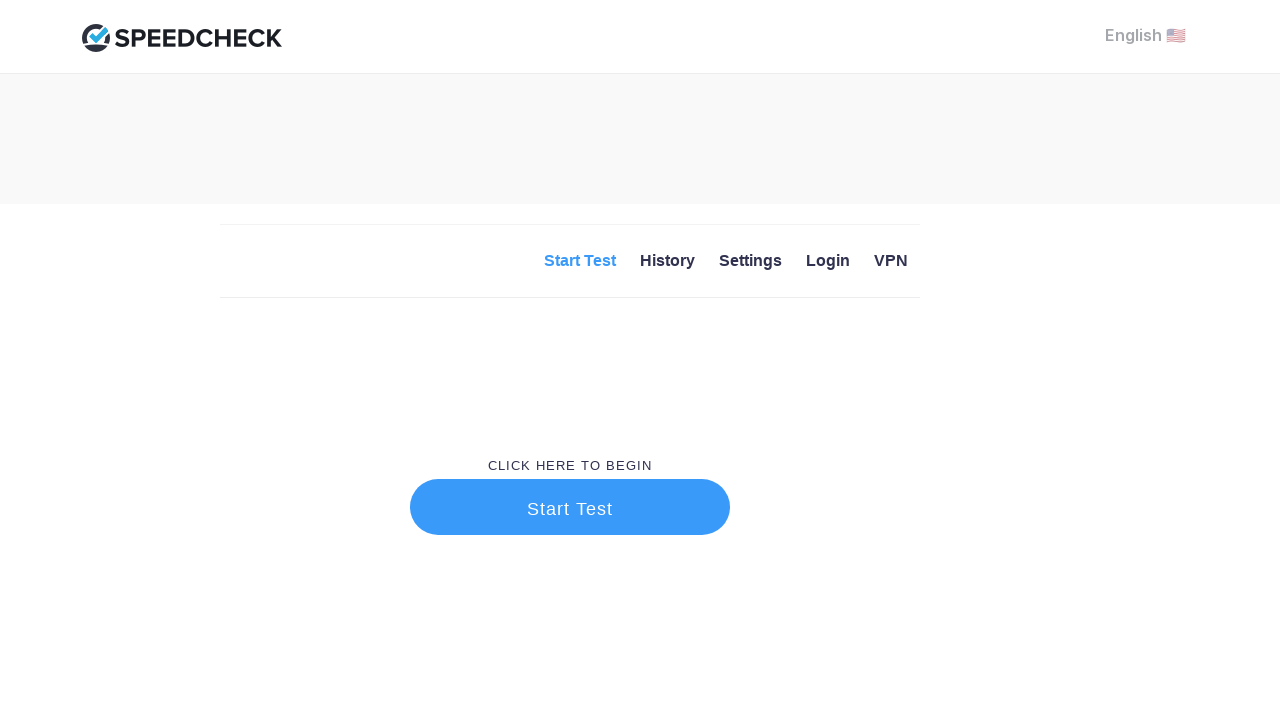

Pressed ArrowDown to scroll page
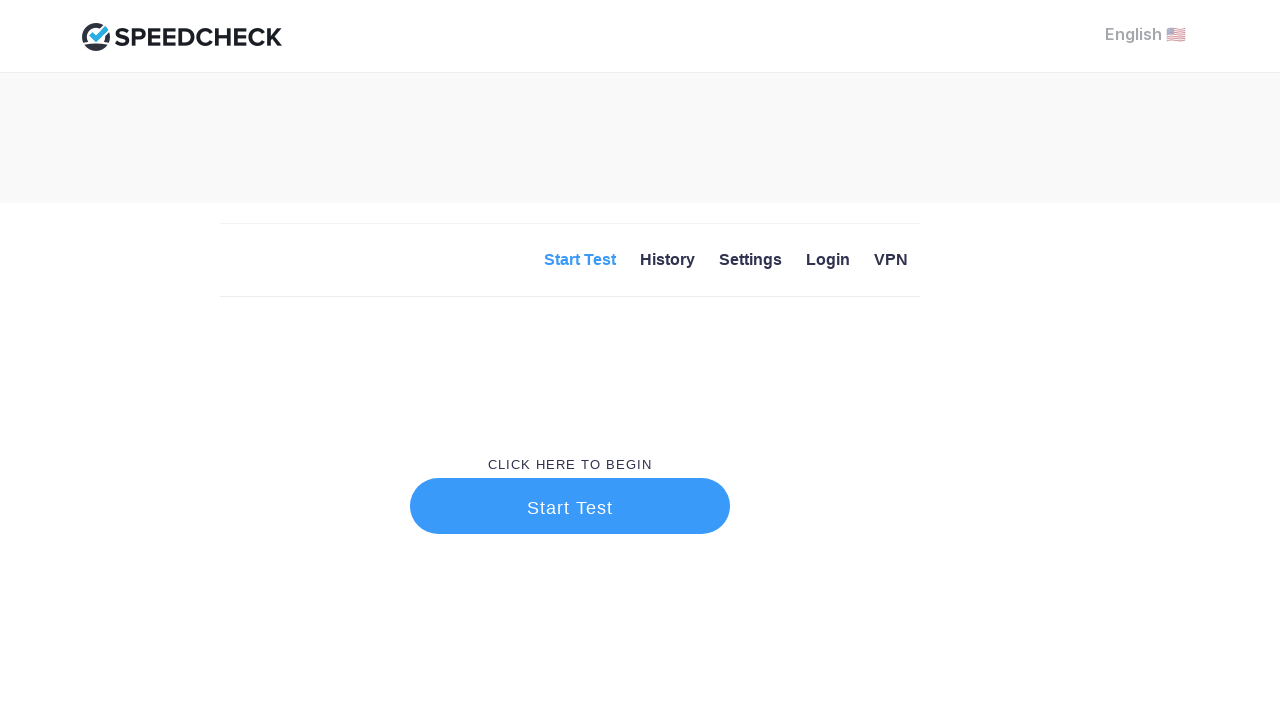

Pressed ArrowDown to scroll page
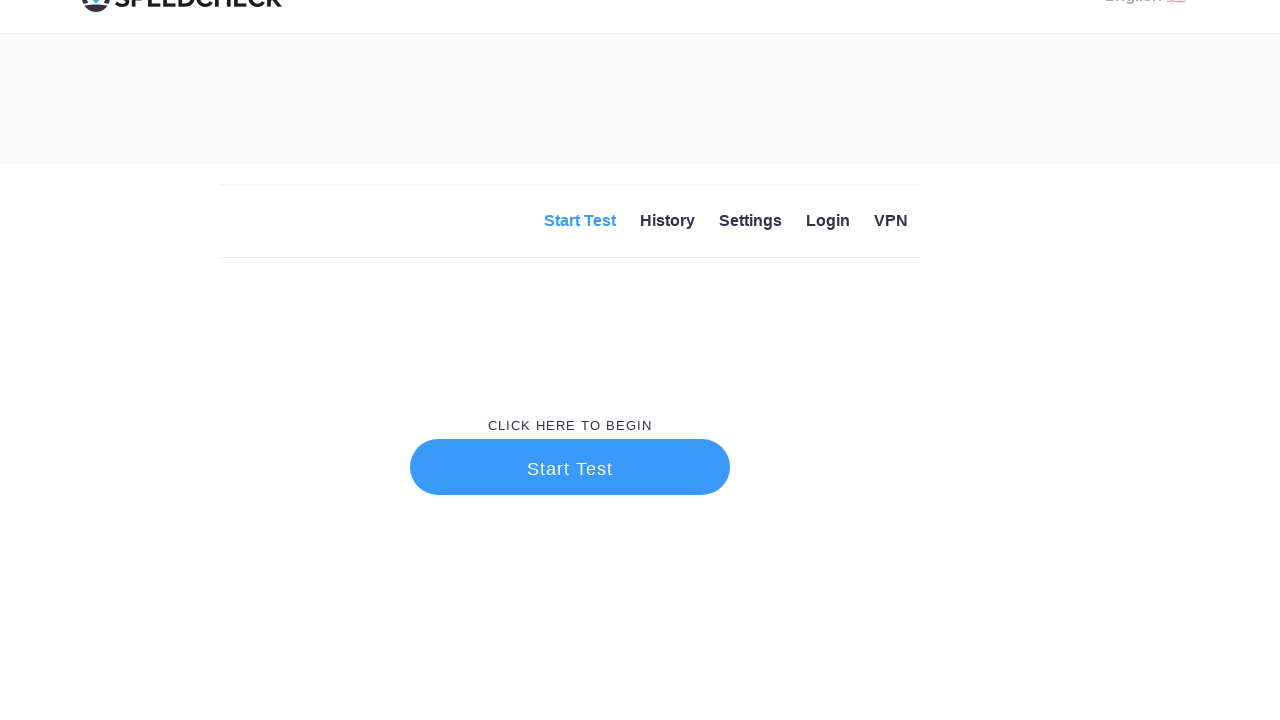

Pressed ArrowDown to scroll page
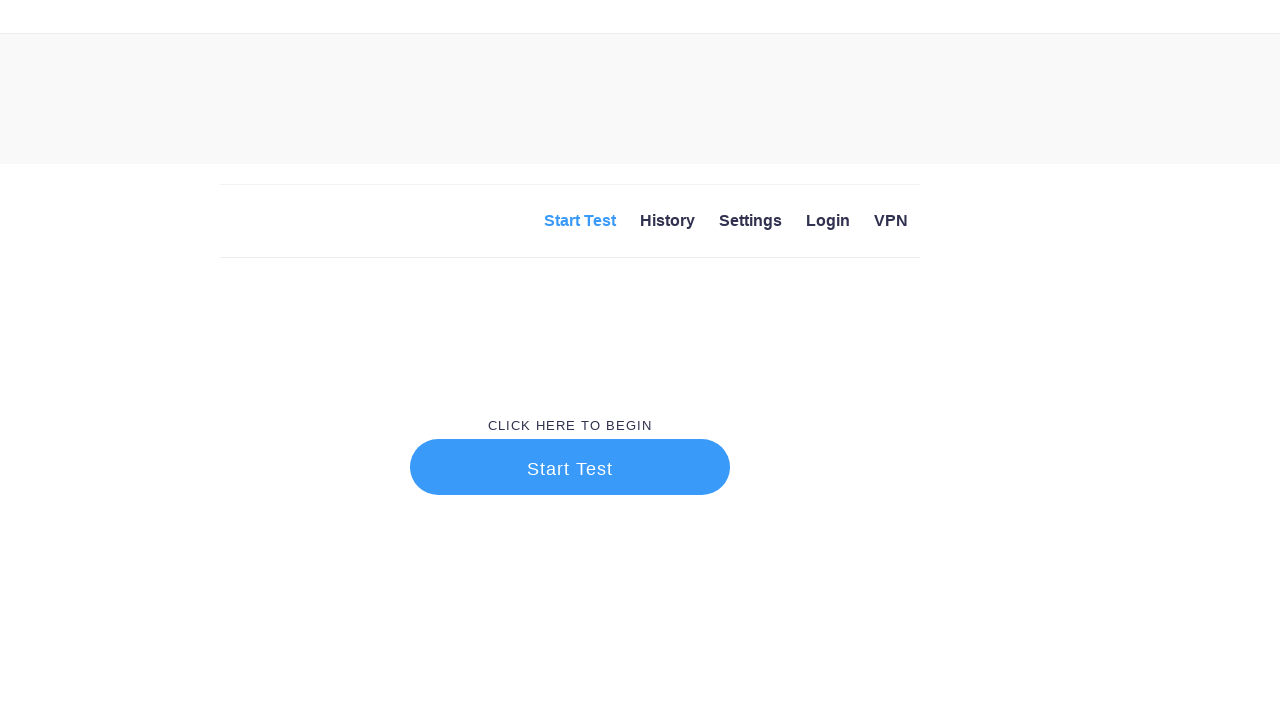

Waited 2 seconds for page to stabilize
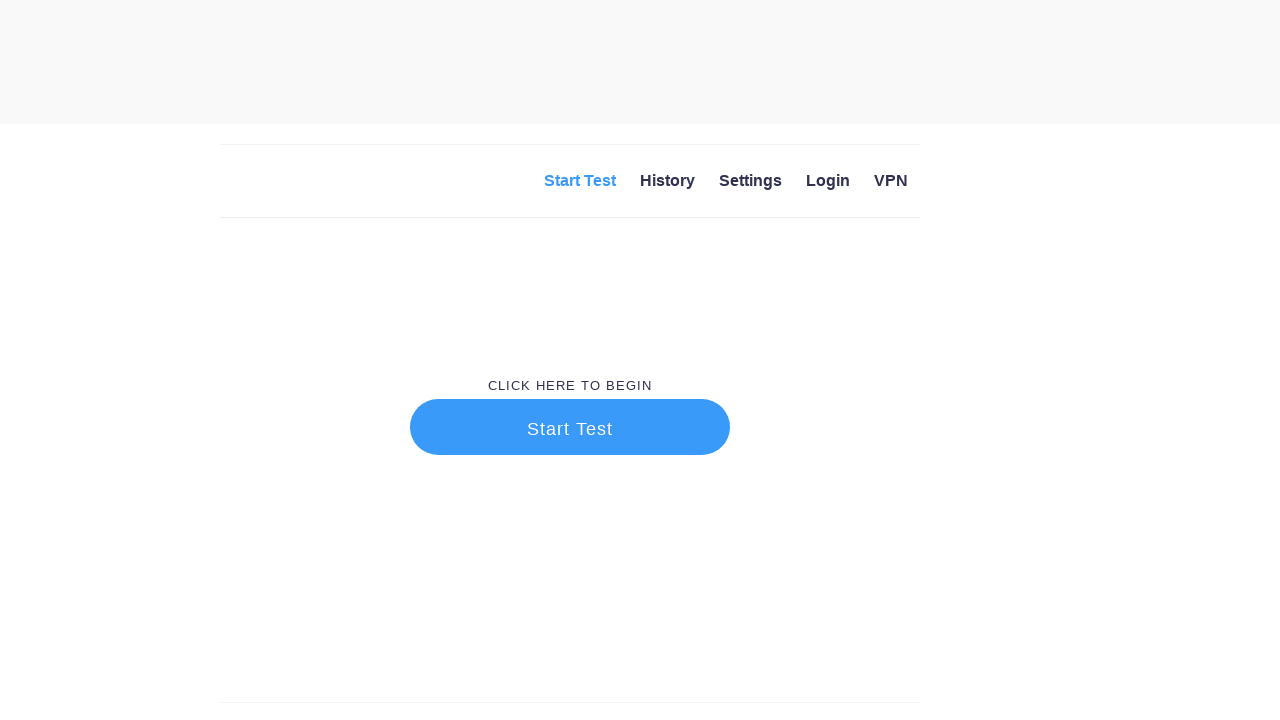

Clicked the start speed test button at (570, 427) on .start-container a
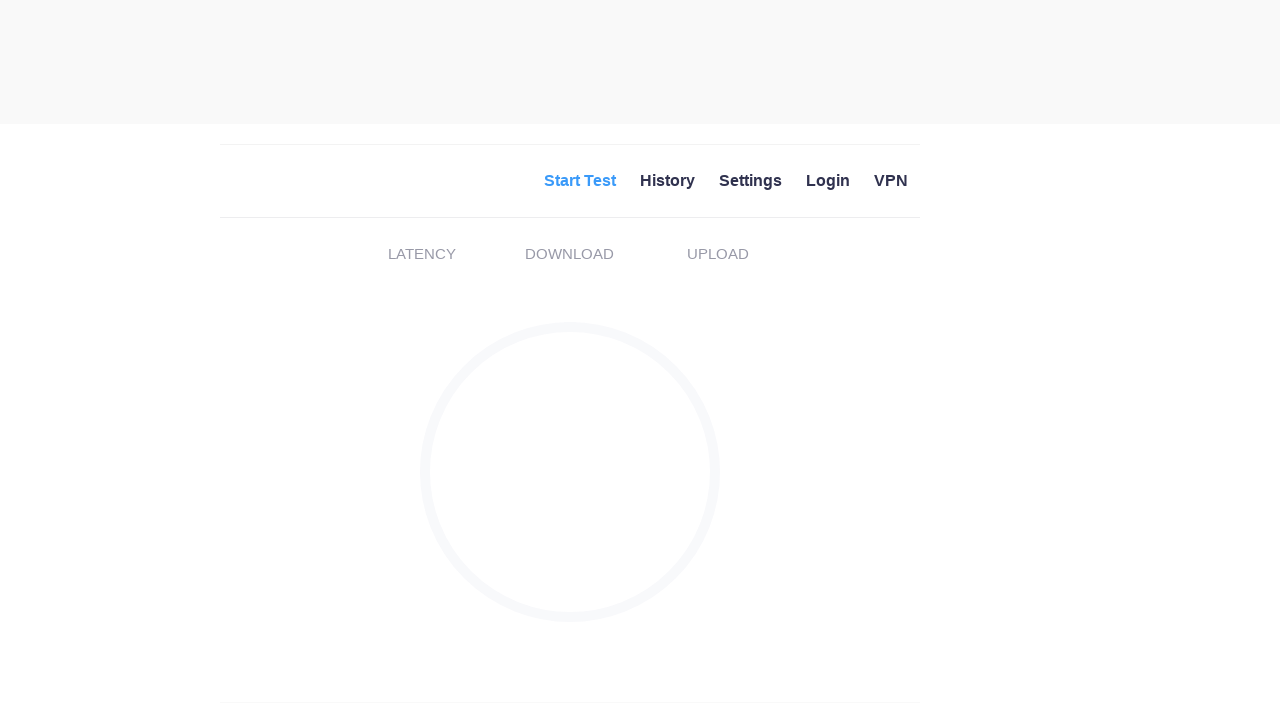

Waited 60 seconds for speed test to complete
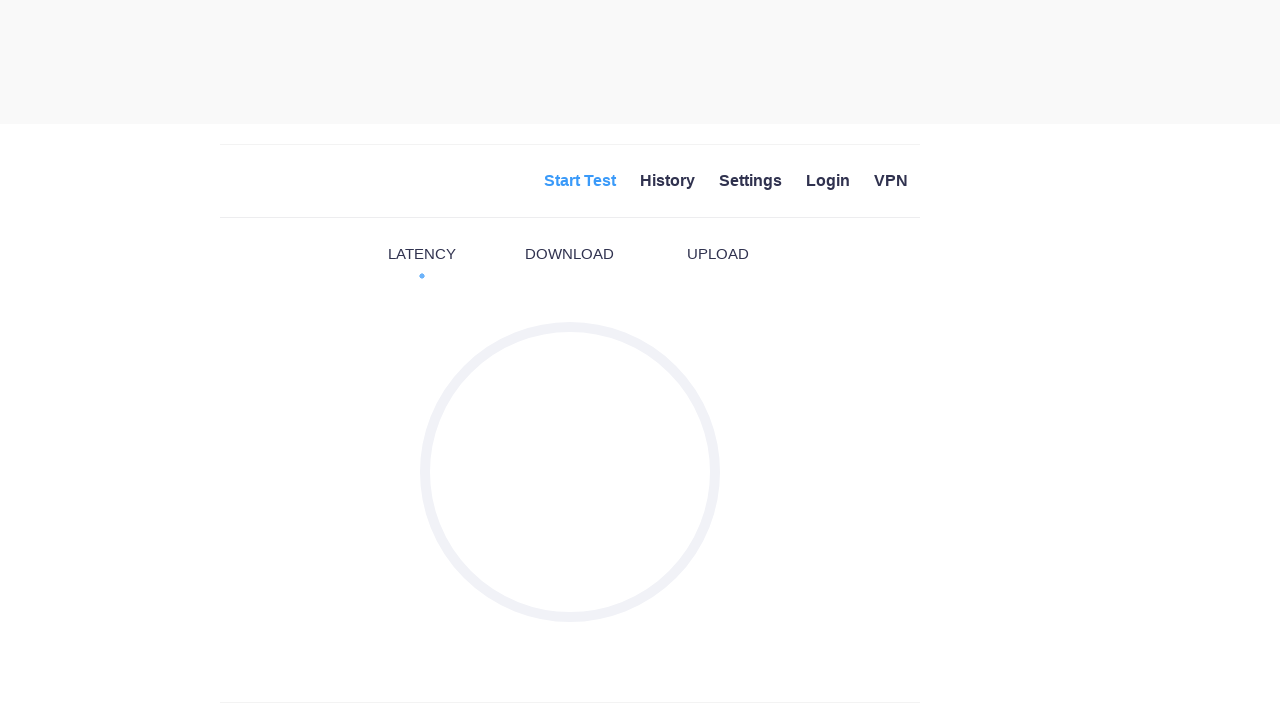

Speed test results are now visible
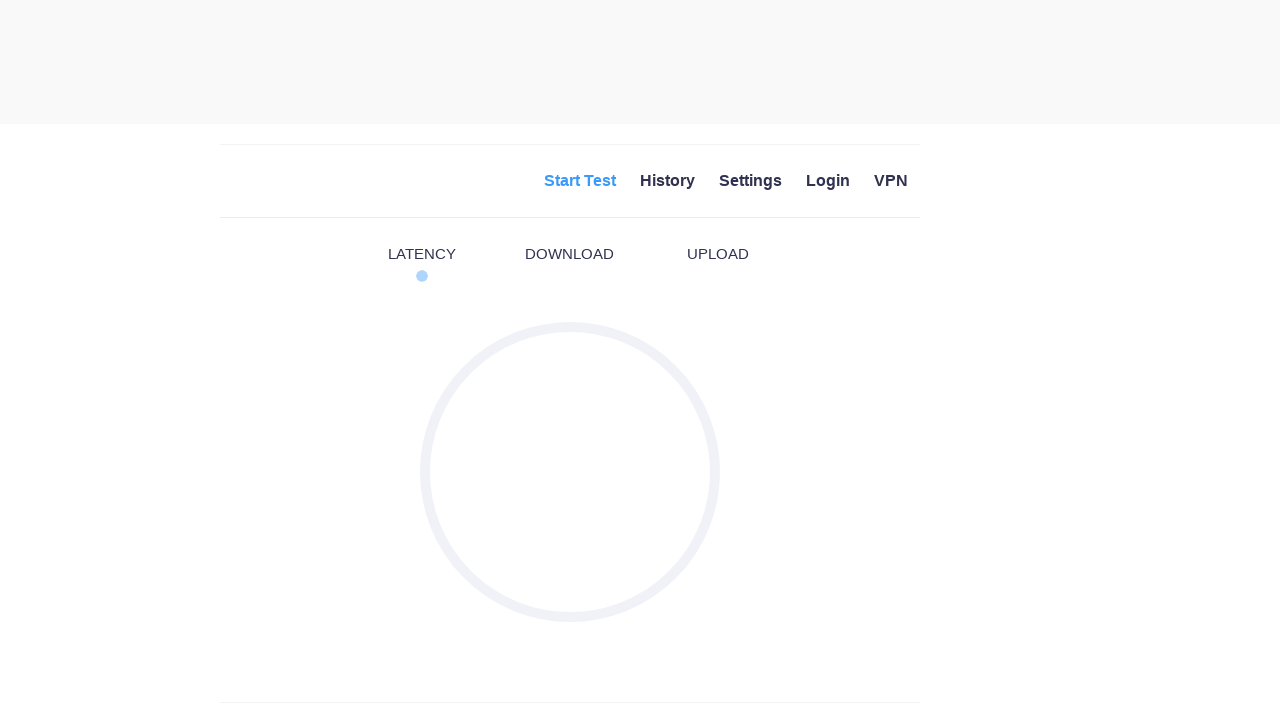

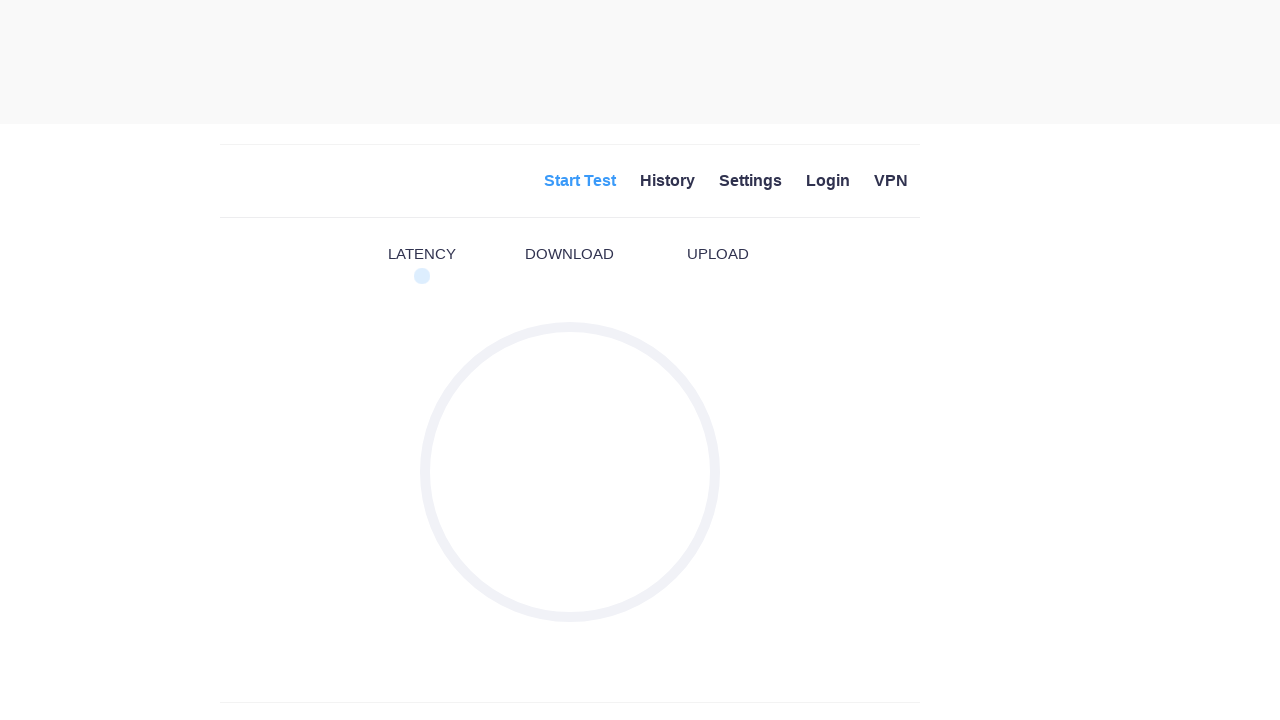